Tests JavaScript prompt dialog handling by clicking a demo link that triggers a prompt, entering text, and accepting it

Starting URL: https://www.selenium.dev/documentation/en/webdriver/js_alerts_prompts_and_confirmations/

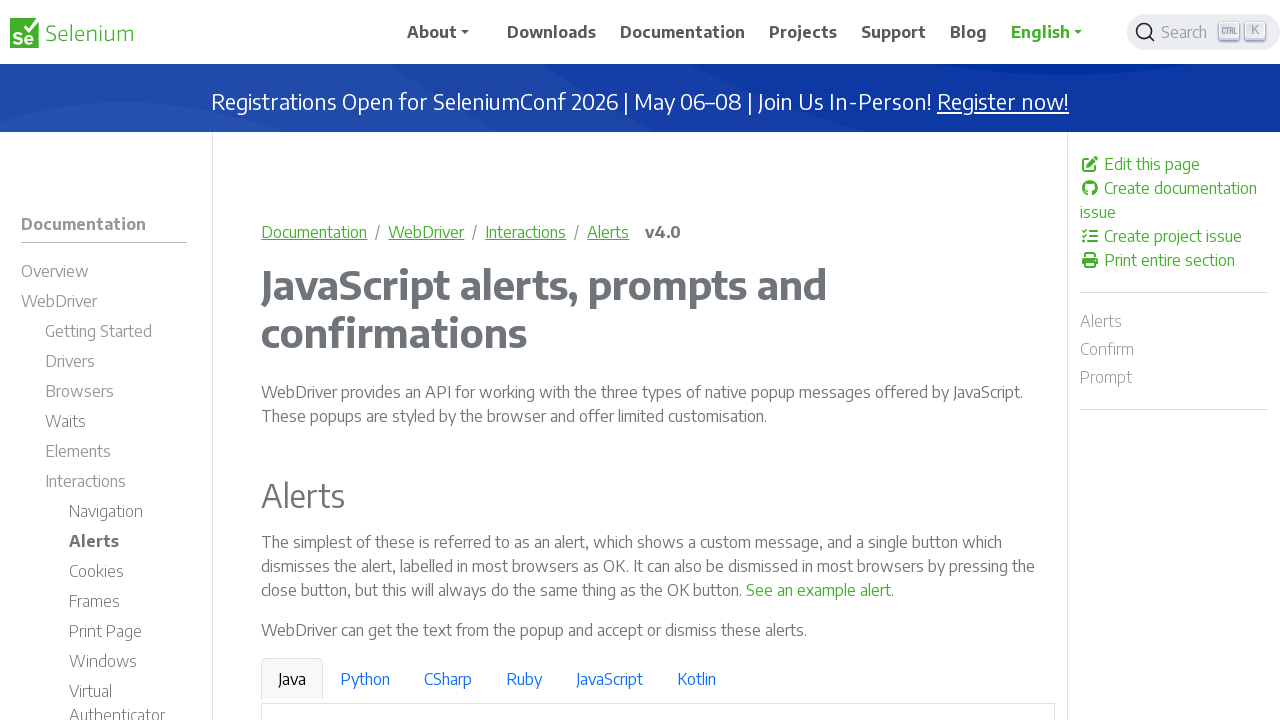

Set up dialog handler to accept prompt with text 'Playwright Testing'
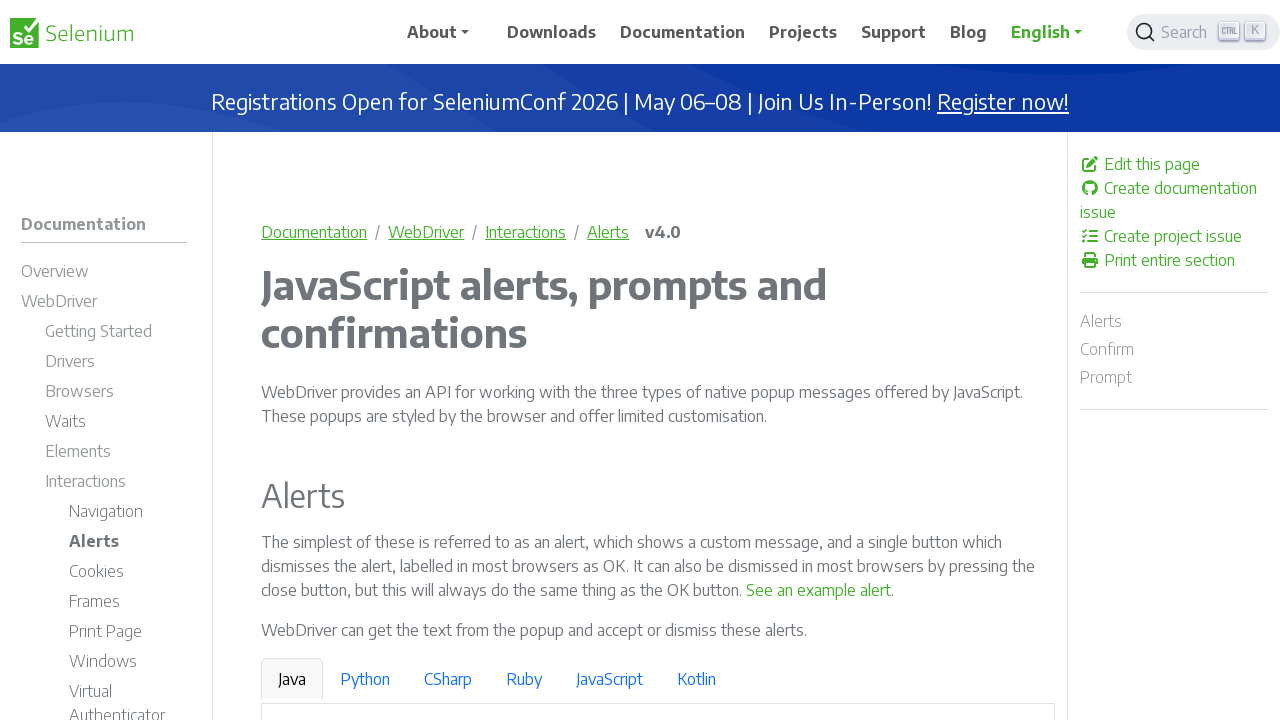

Clicked 'See a sample prompt' link to trigger prompt dialog at (627, 360) on a:has-text('See a sample prompt')
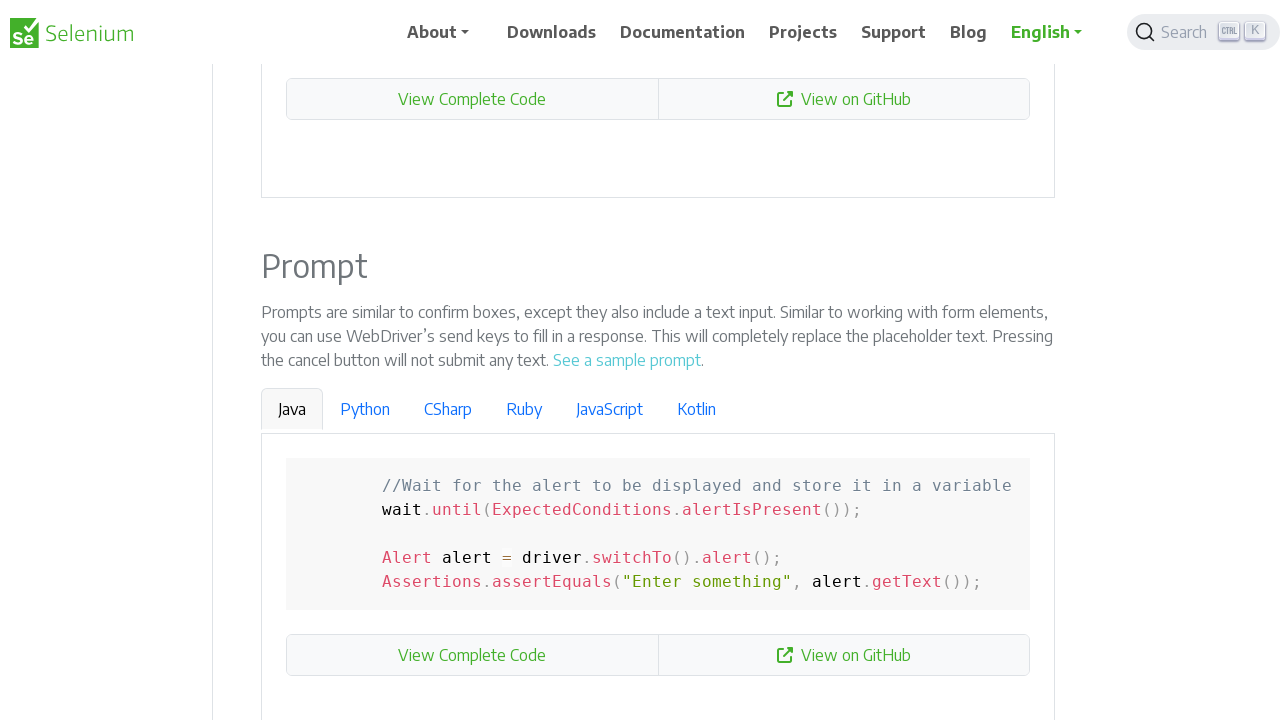

Waited 500ms for dialog interaction to complete
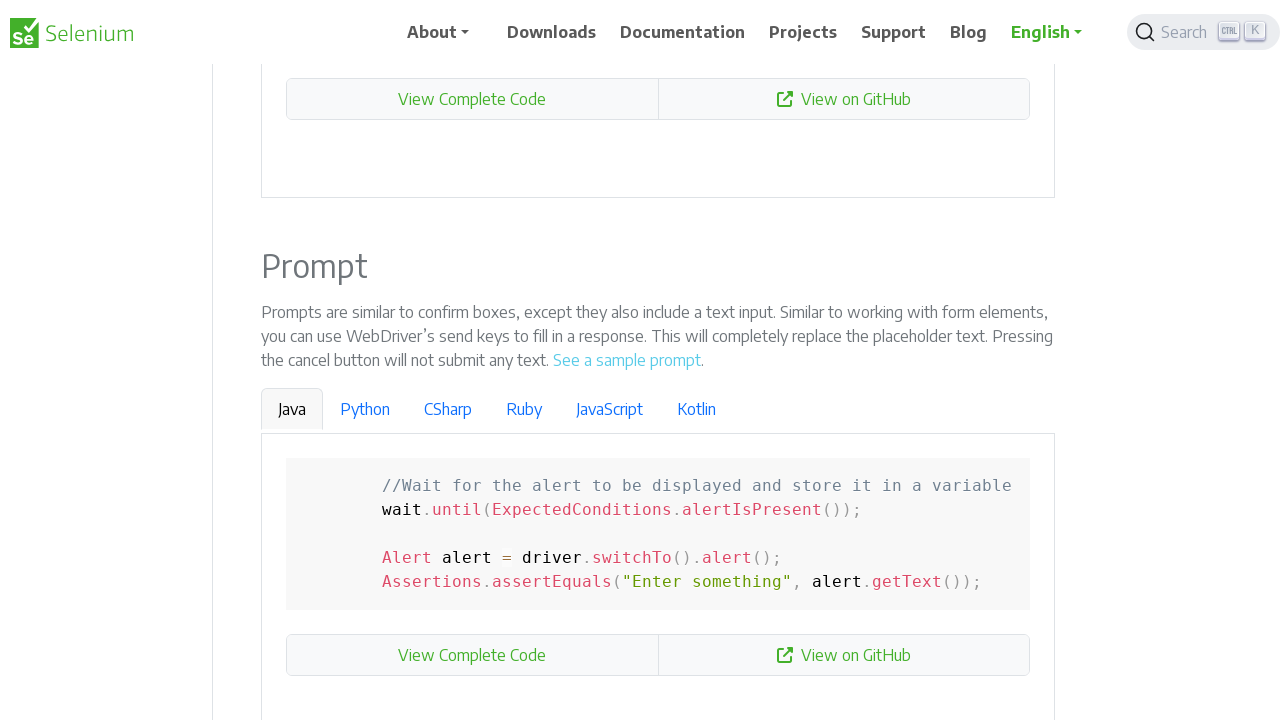

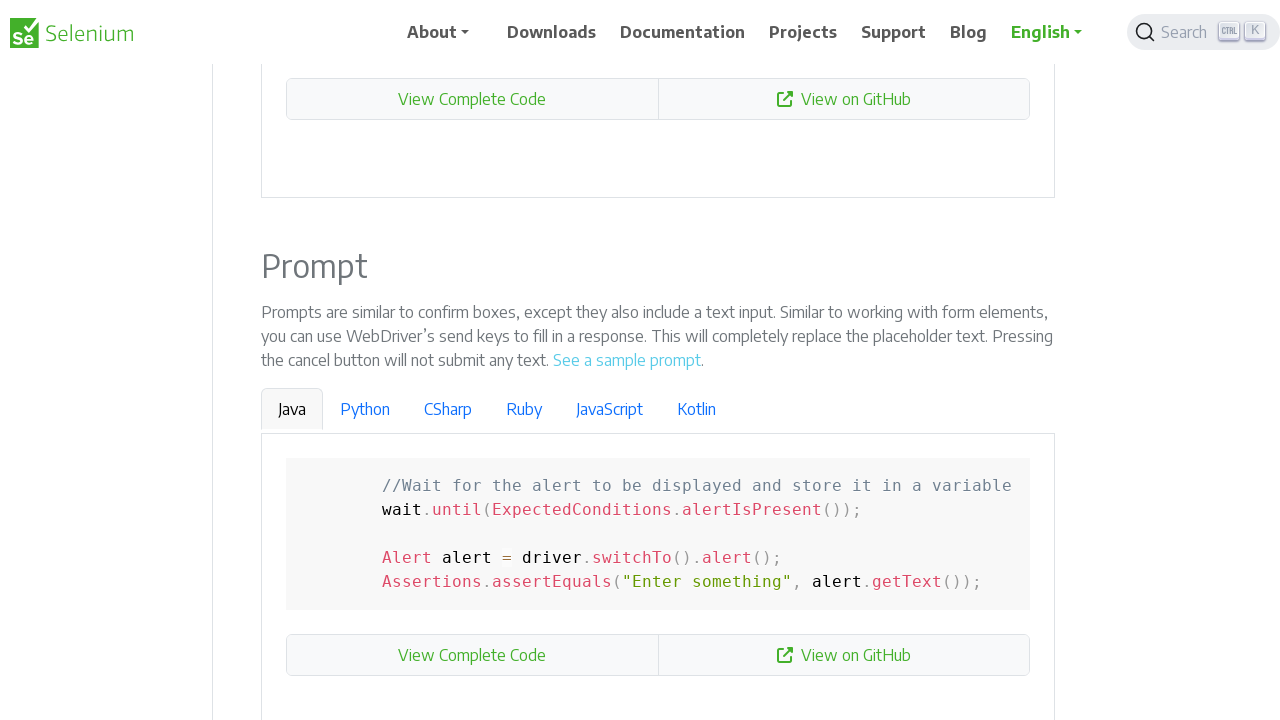